Tests that the browser back button works correctly with routing filters

Starting URL: https://demo.playwright.dev/todomvc

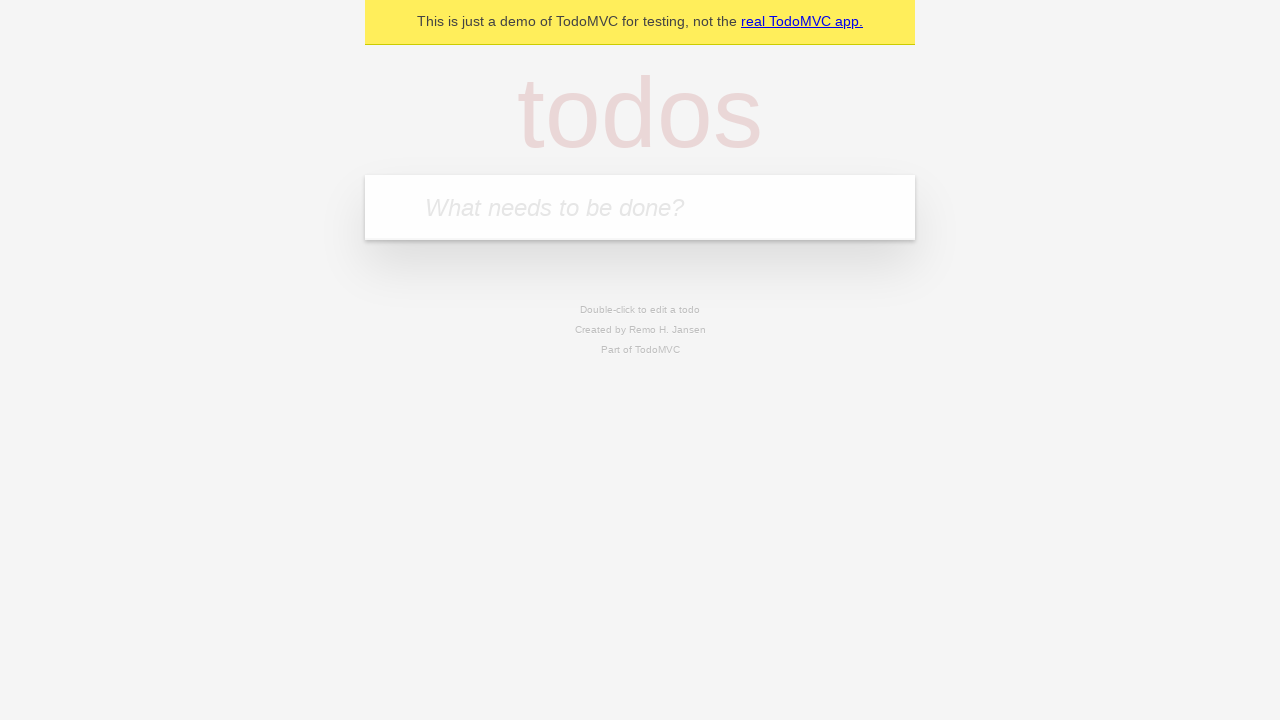

Filled todo input with 'buy some cheese' on internal:attr=[placeholder="What needs to be done?"i]
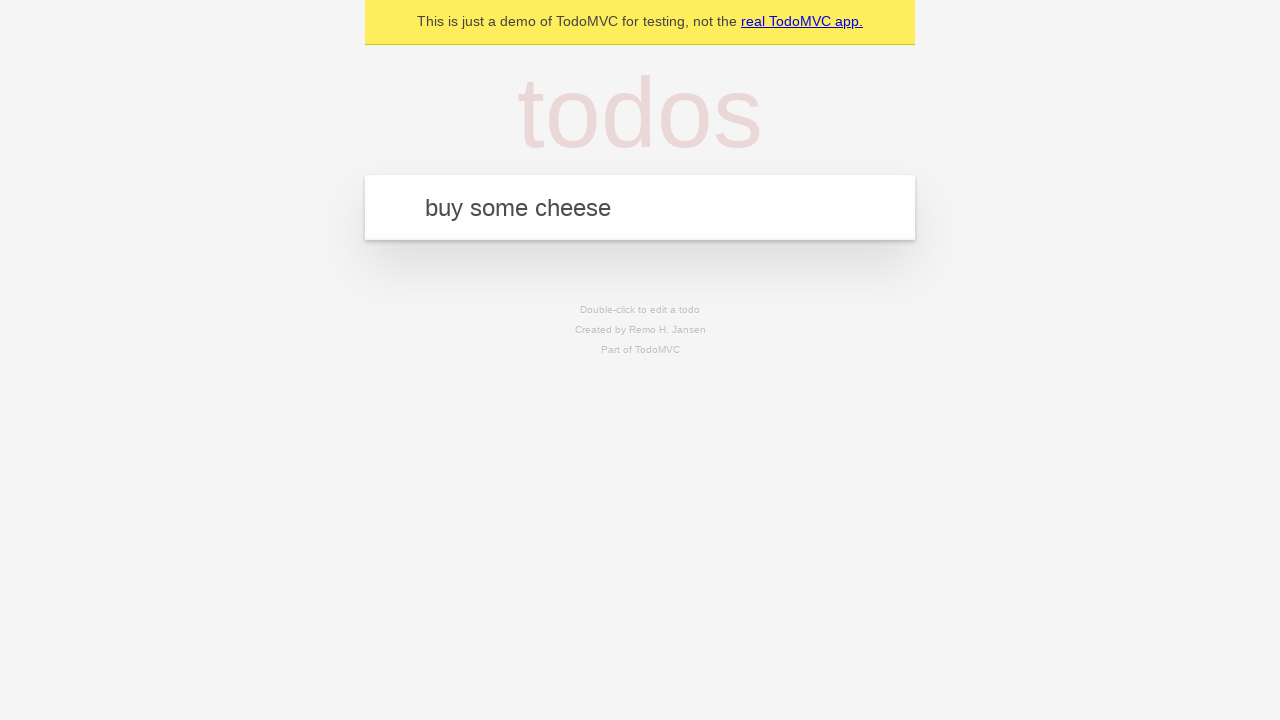

Pressed Enter to add todo 'buy some cheese' on internal:attr=[placeholder="What needs to be done?"i]
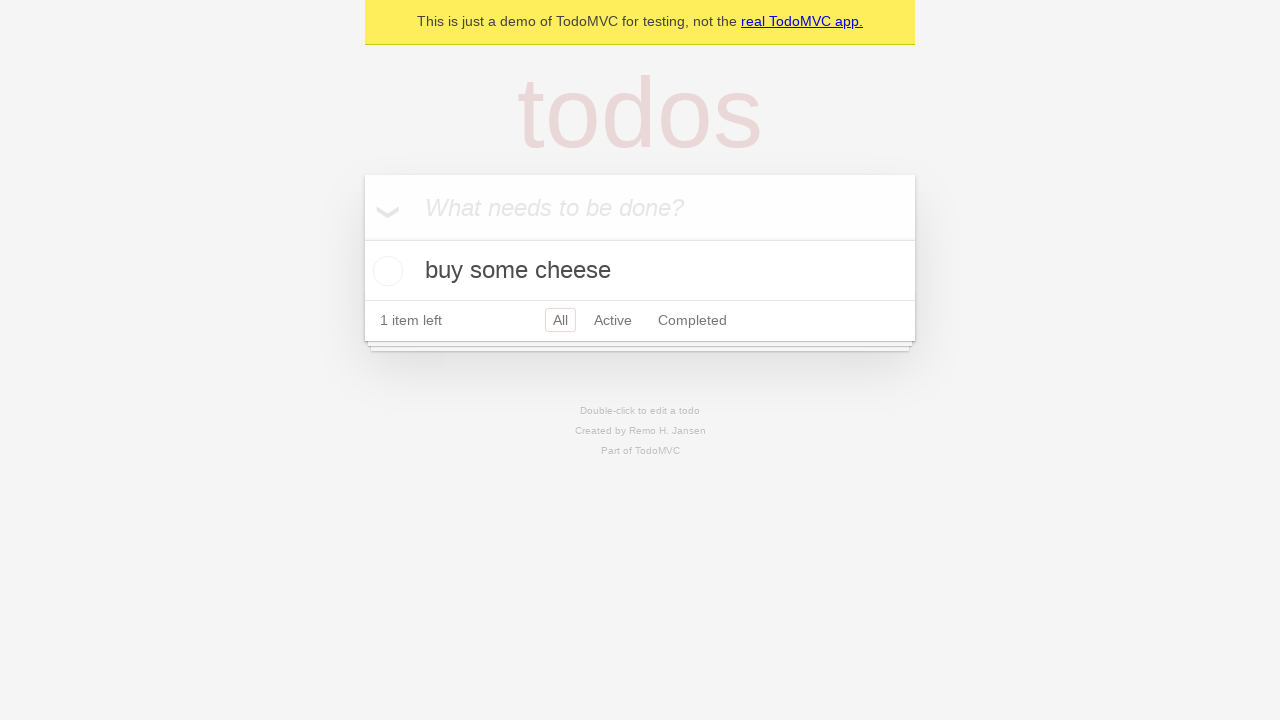

Filled todo input with 'feed the cat' on internal:attr=[placeholder="What needs to be done?"i]
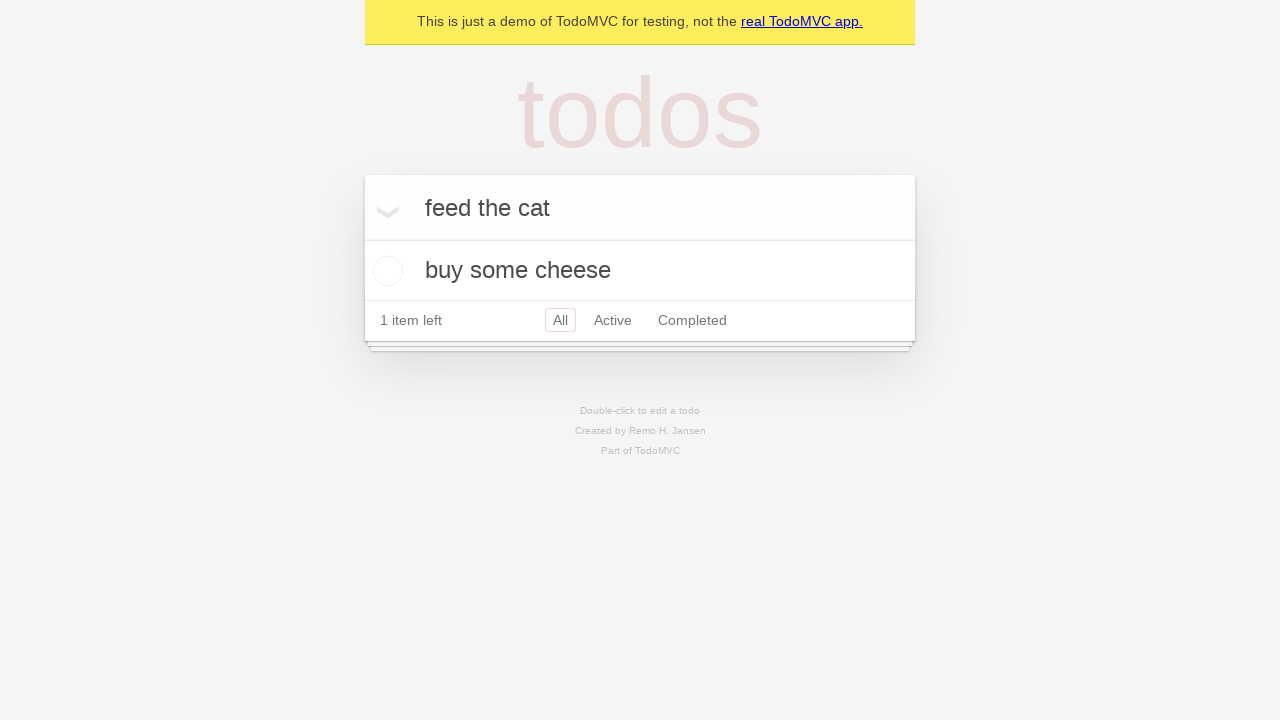

Pressed Enter to add todo 'feed the cat' on internal:attr=[placeholder="What needs to be done?"i]
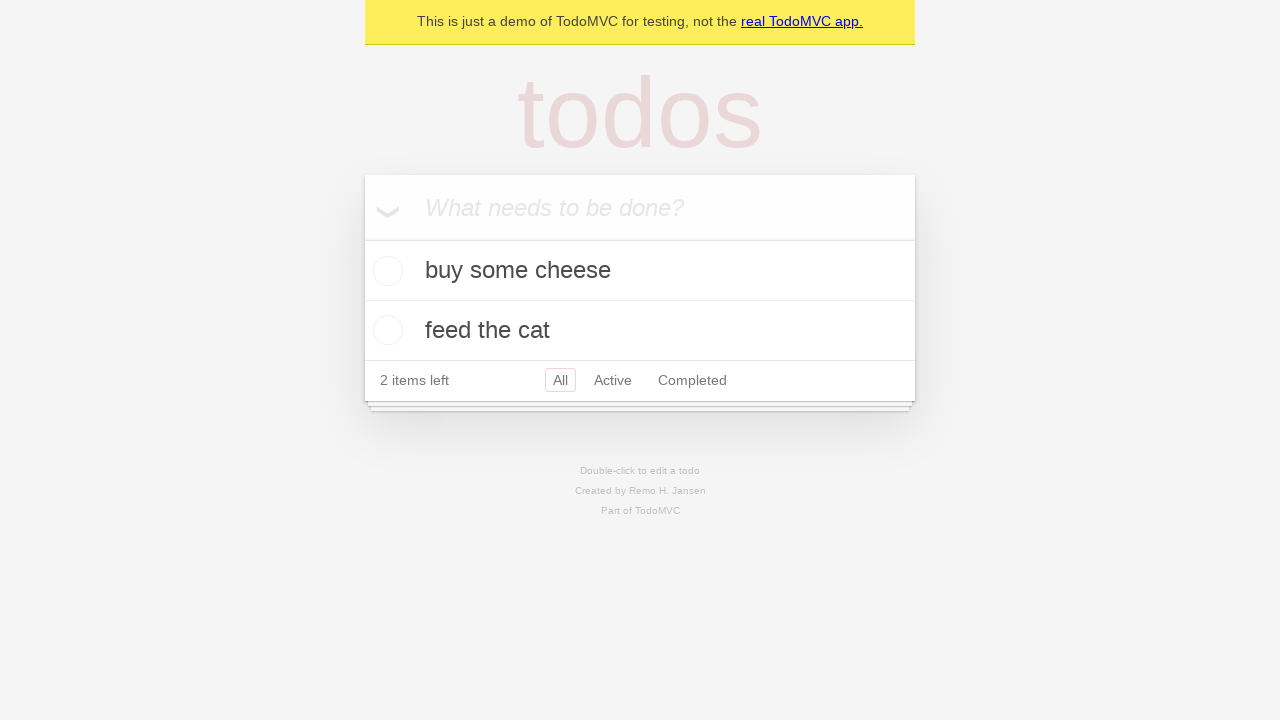

Filled todo input with 'book a doctors appointment' on internal:attr=[placeholder="What needs to be done?"i]
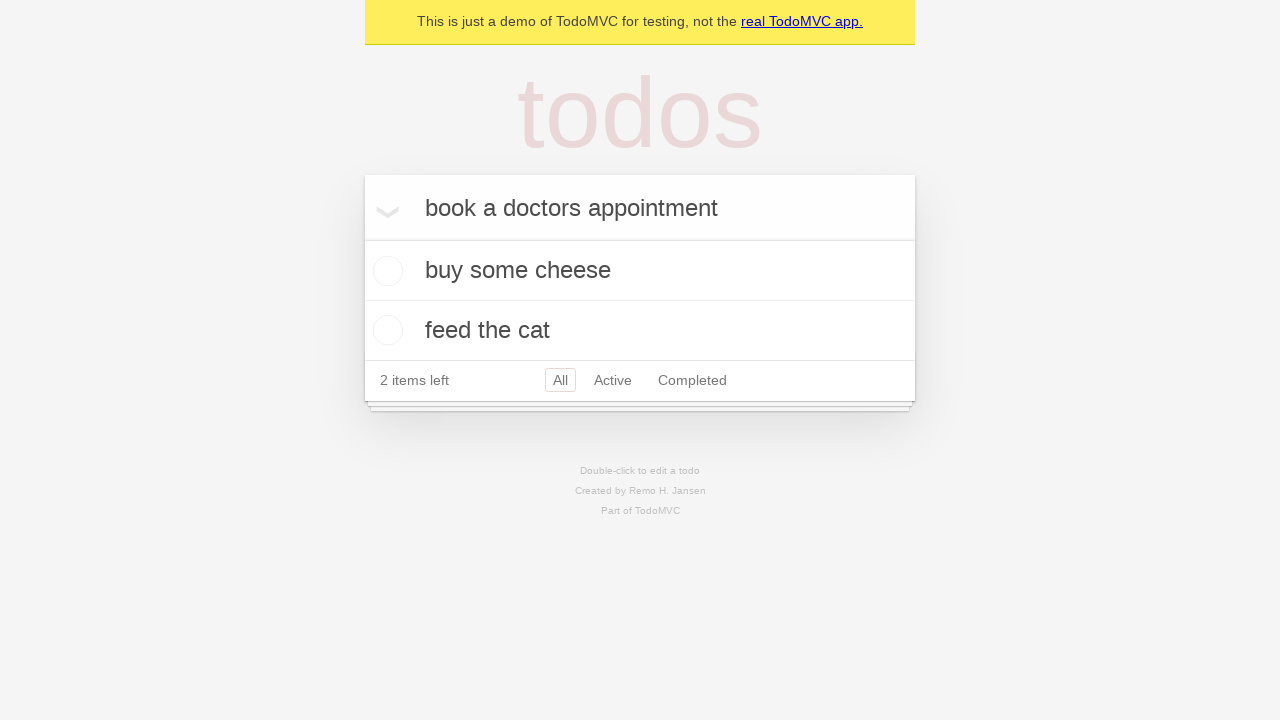

Pressed Enter to add todo 'book a doctors appointment' on internal:attr=[placeholder="What needs to be done?"i]
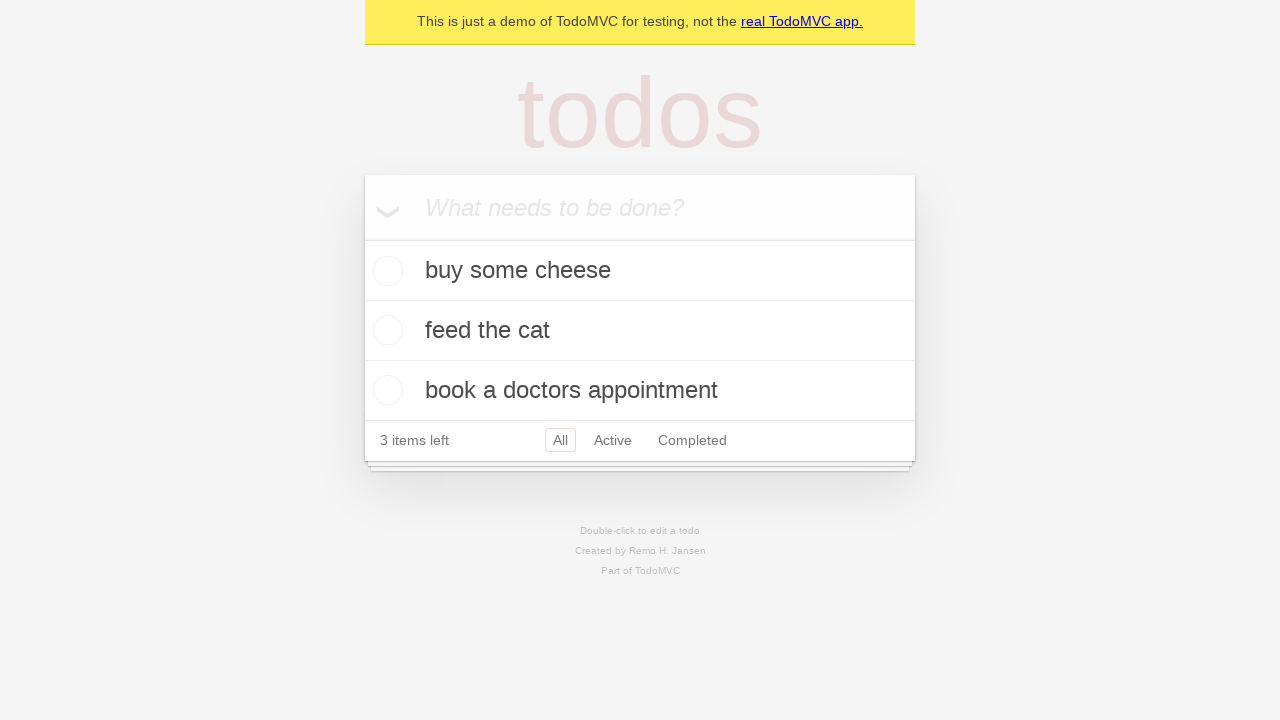

Waited for all 3 todos to load
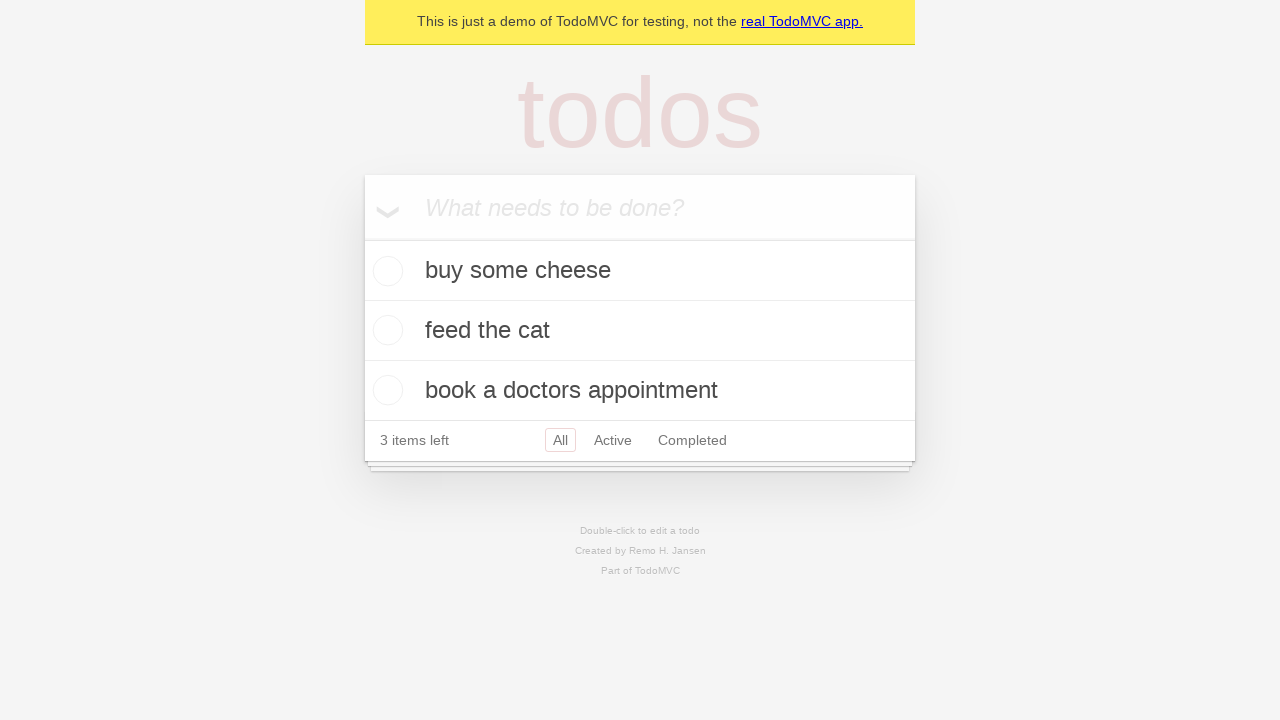

Checked the second todo item at (385, 330) on [data-testid='todo-item'] >> nth=1 >> internal:role=checkbox
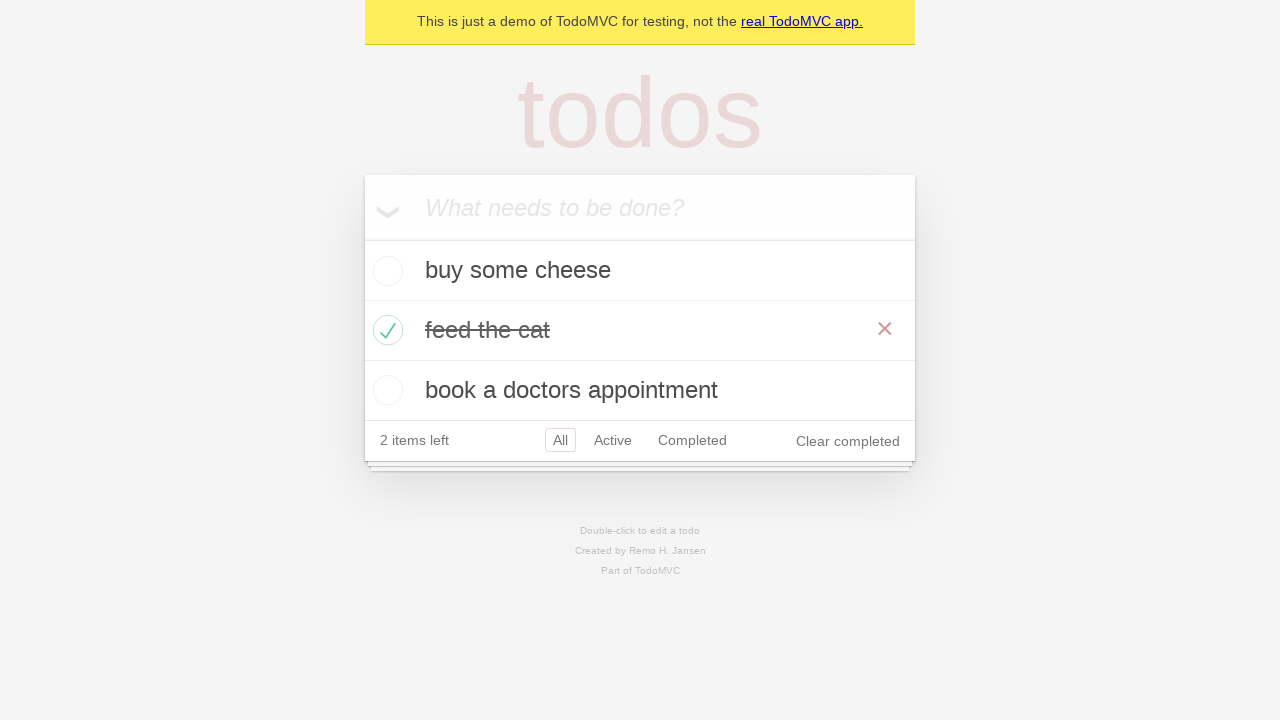

Clicked 'All' filter link at (560, 440) on internal:role=link[name="All"i]
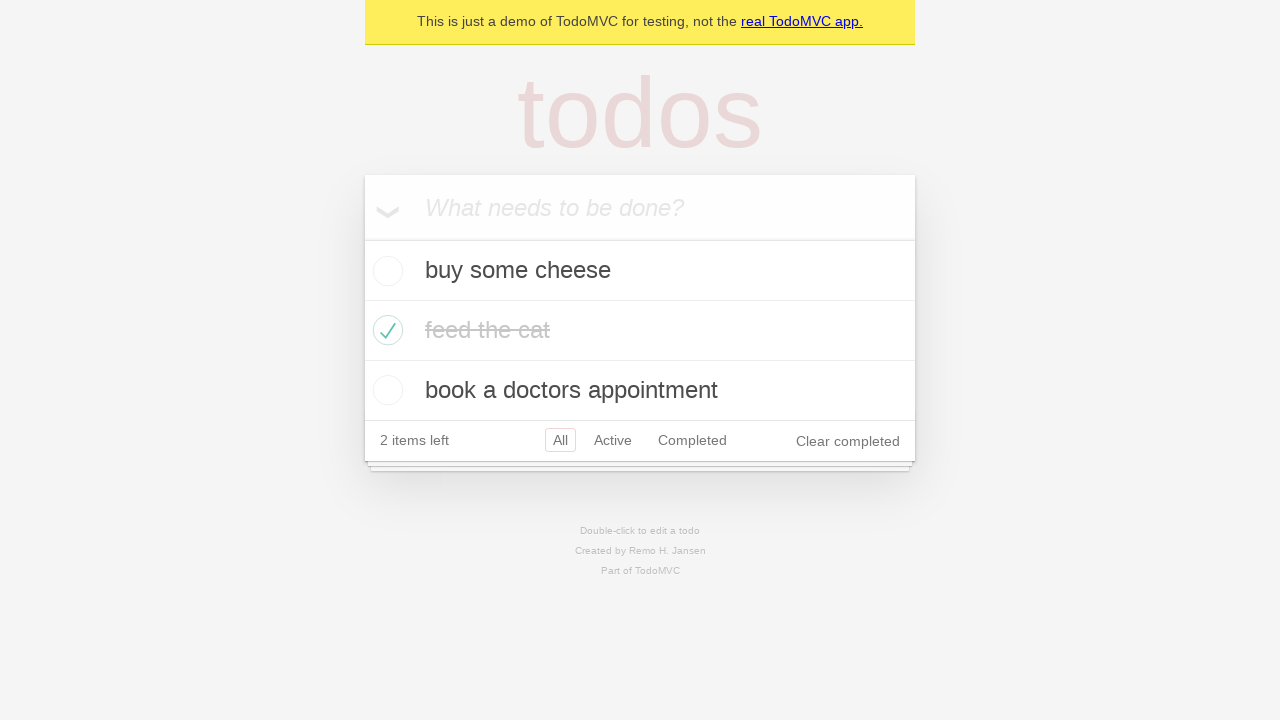

Clicked 'Active' filter link at (613, 440) on internal:role=link[name="Active"i]
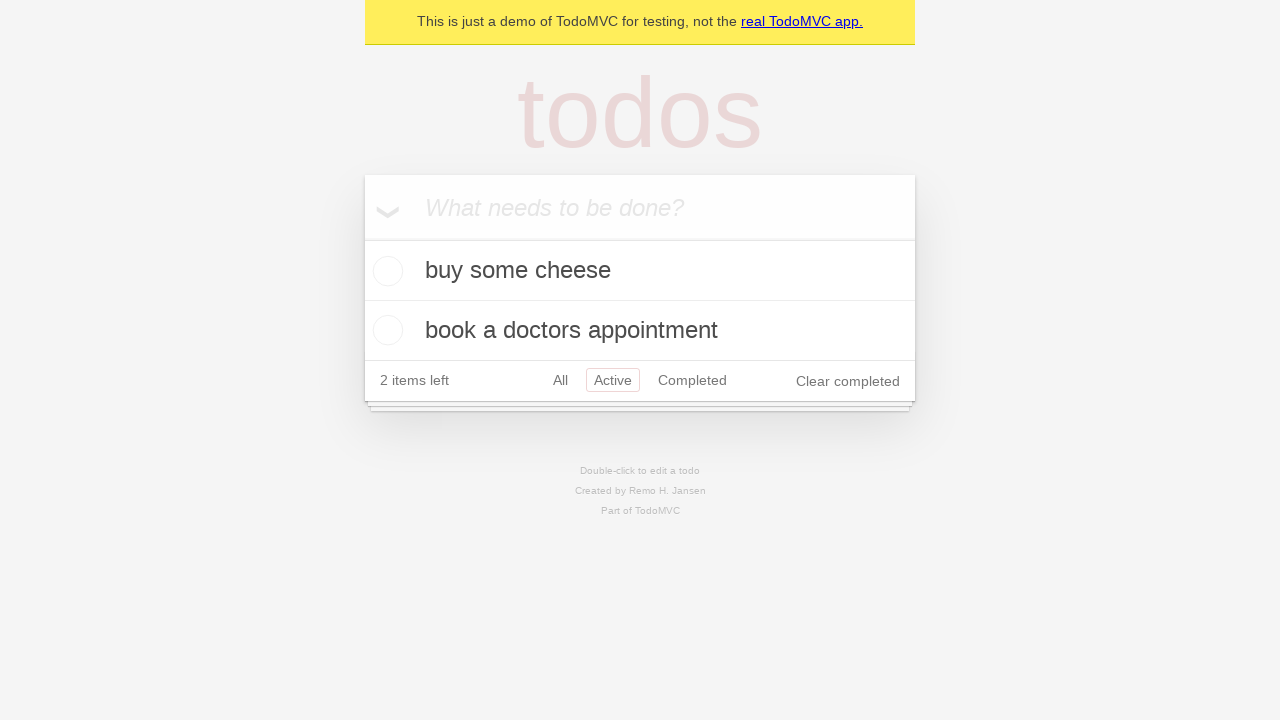

Clicked 'Completed' filter link at (692, 380) on internal:role=link[name="Completed"i]
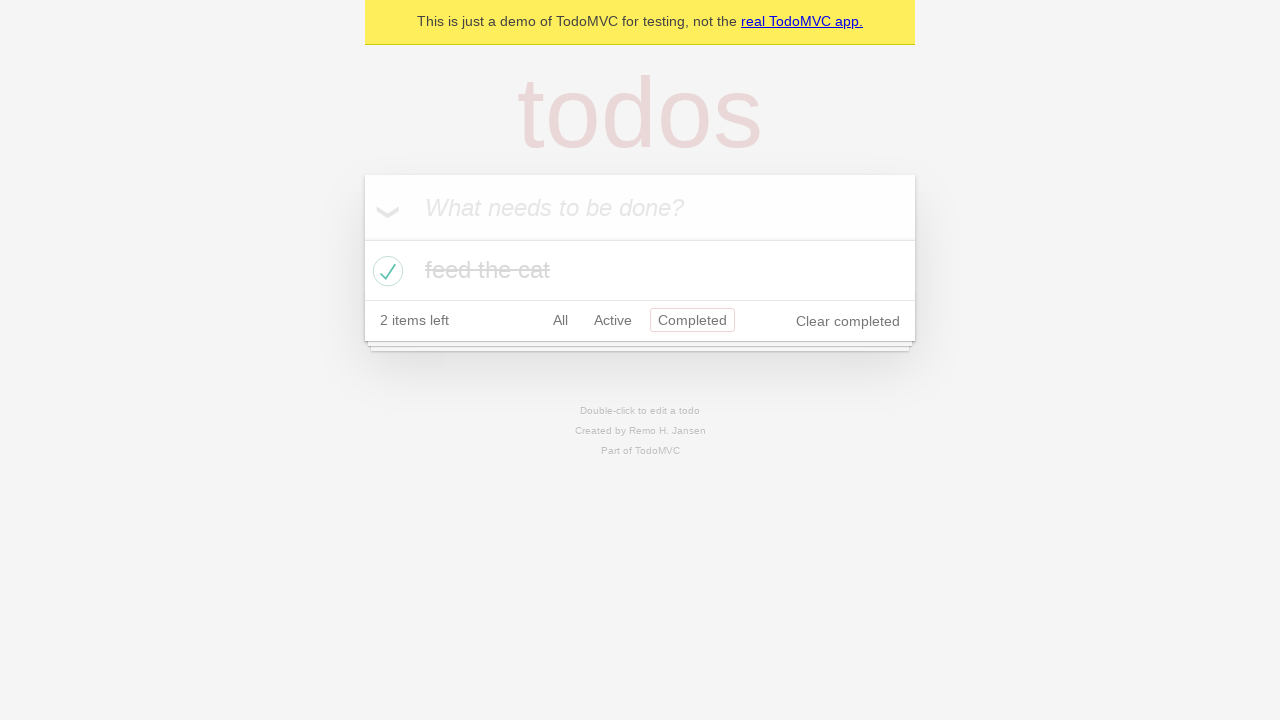

Navigated back using browser back button to 'Active' filter
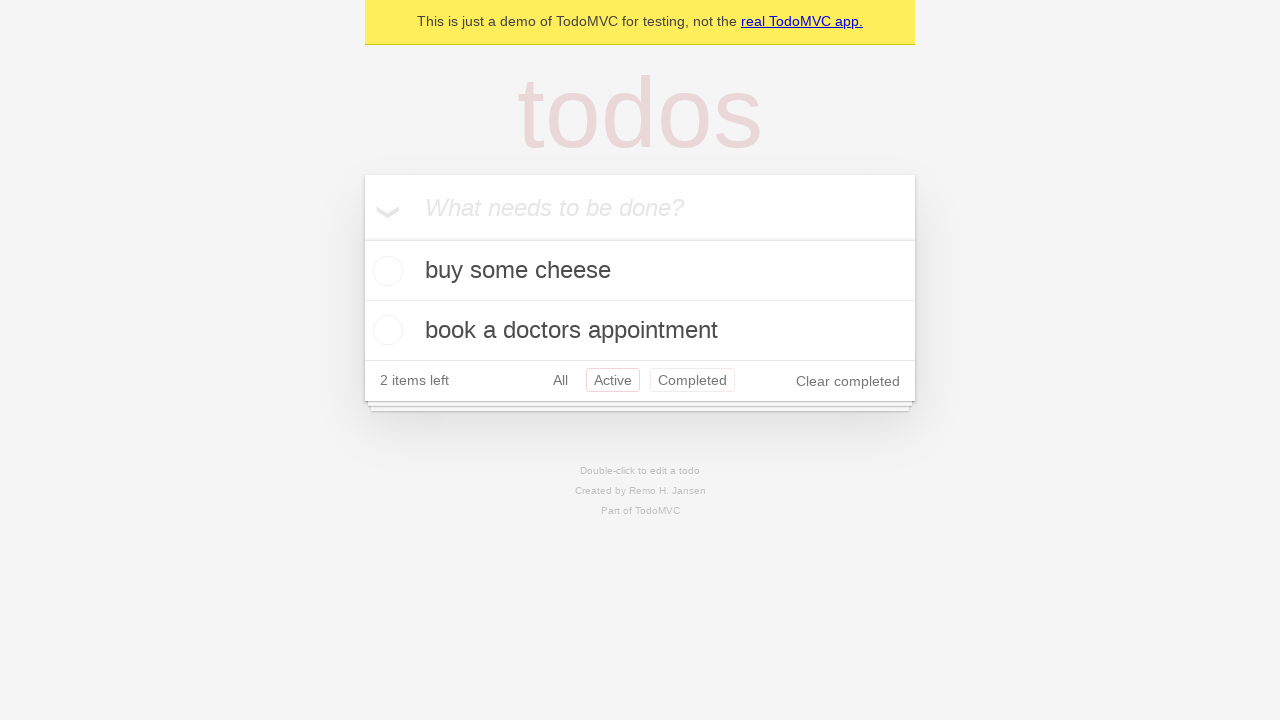

Navigated back using browser back button to 'All' filter
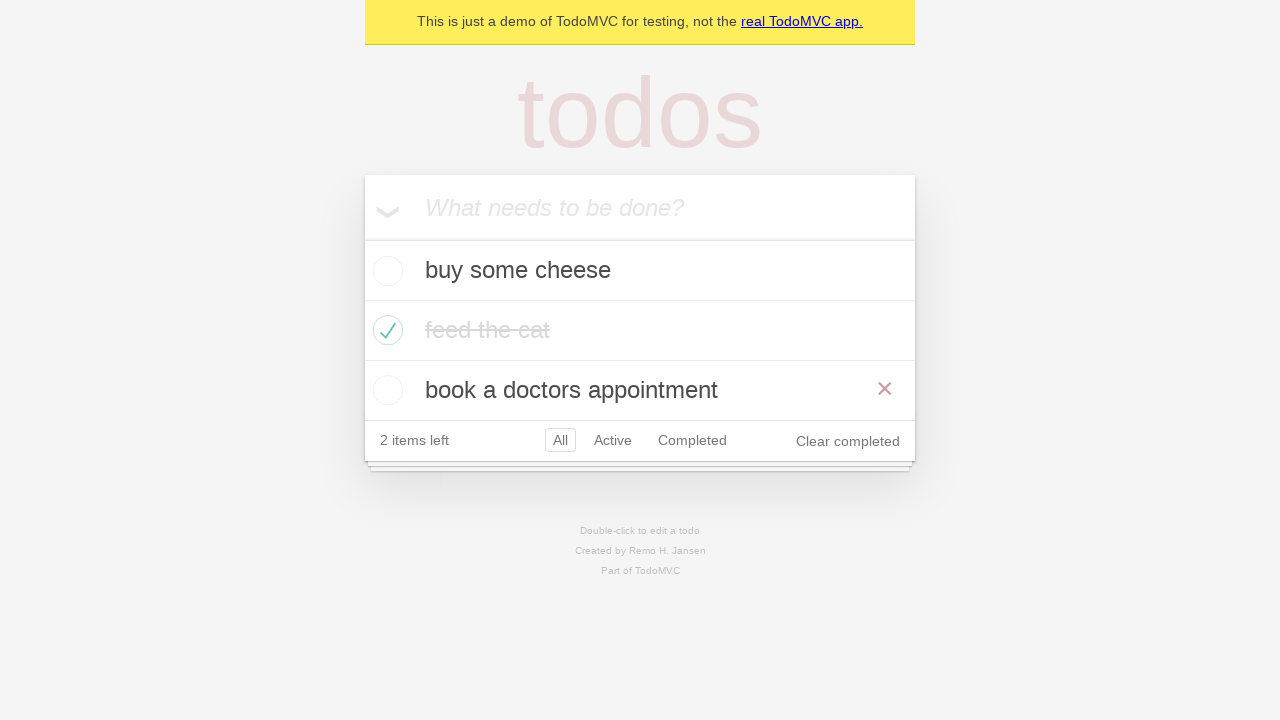

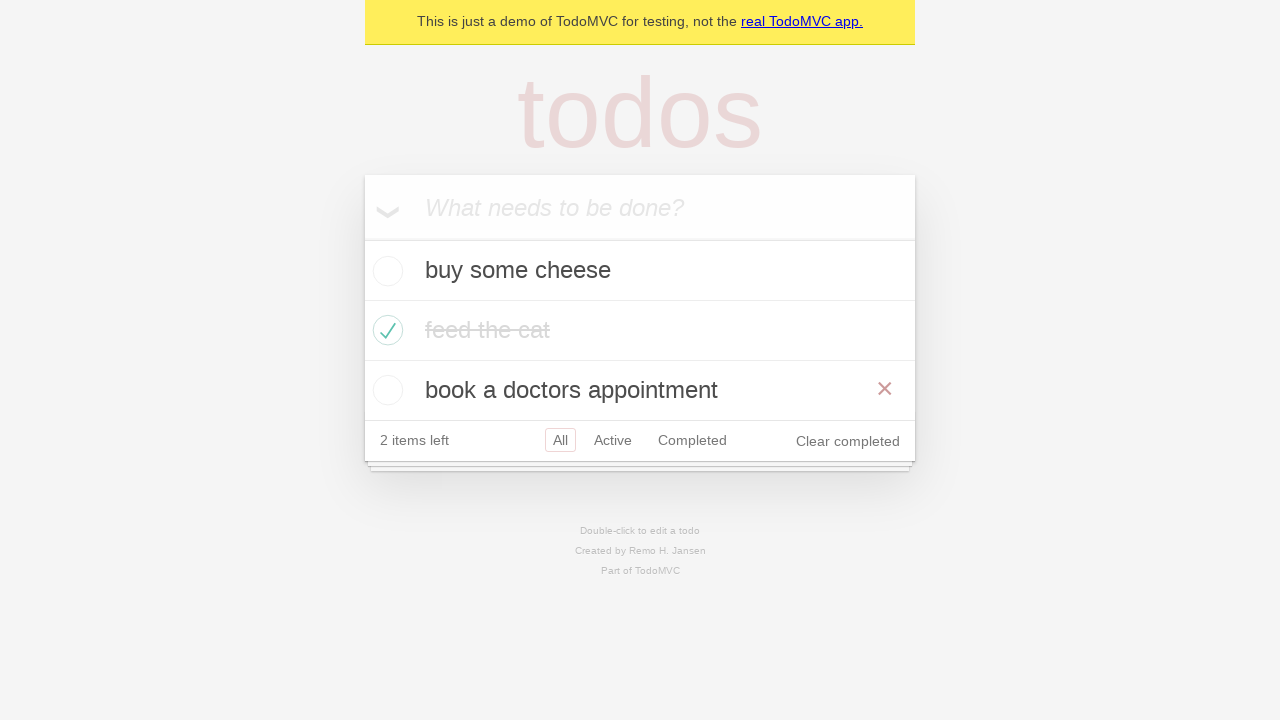